Tests a simple form submission by filling in first name, last name, email, contact number, and message fields, then verifying the confirmation alert

Starting URL: https://v1.training-support.net/selenium/simple-form

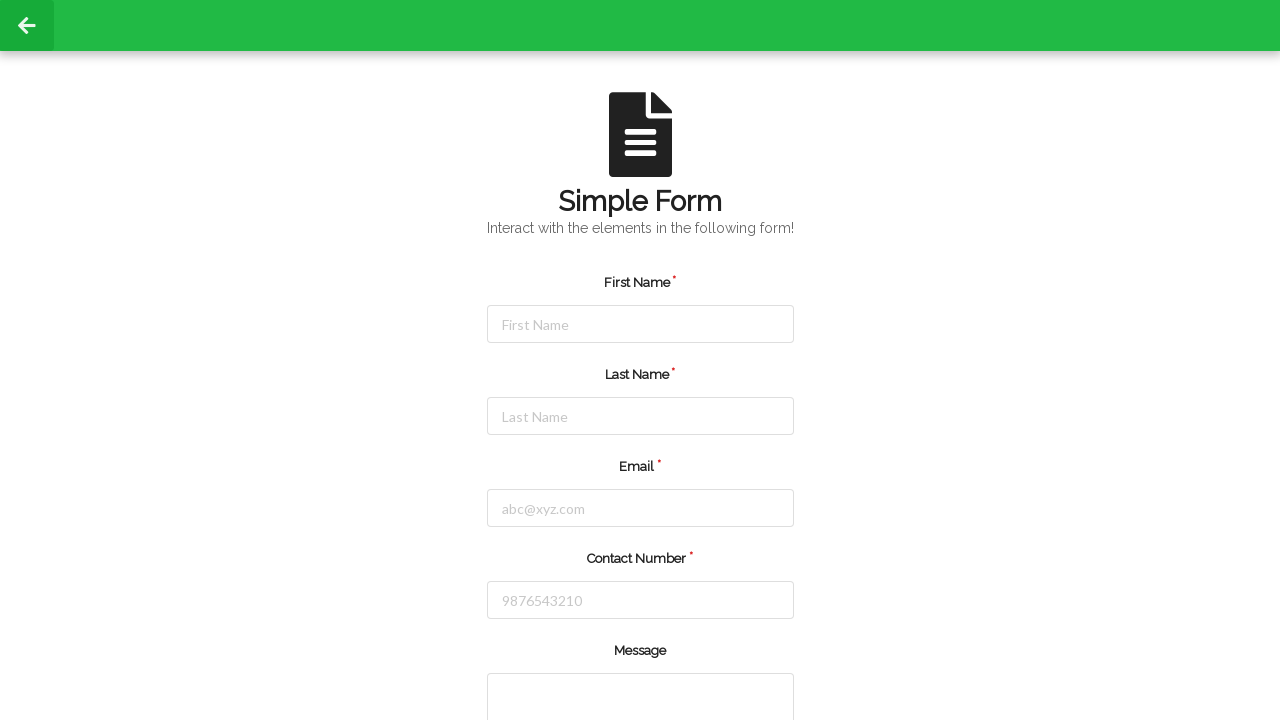

Filled first name field with 'John' on #firstName
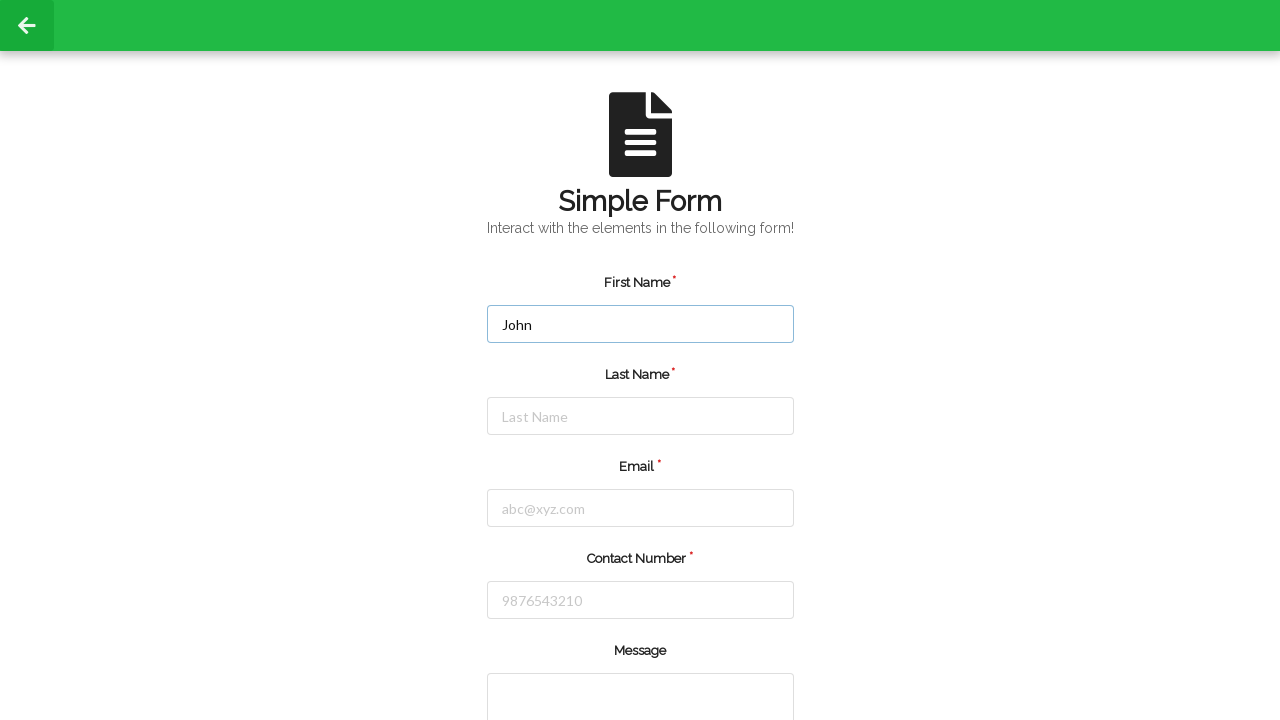

Filled last name field with 'Smith' on #lastName
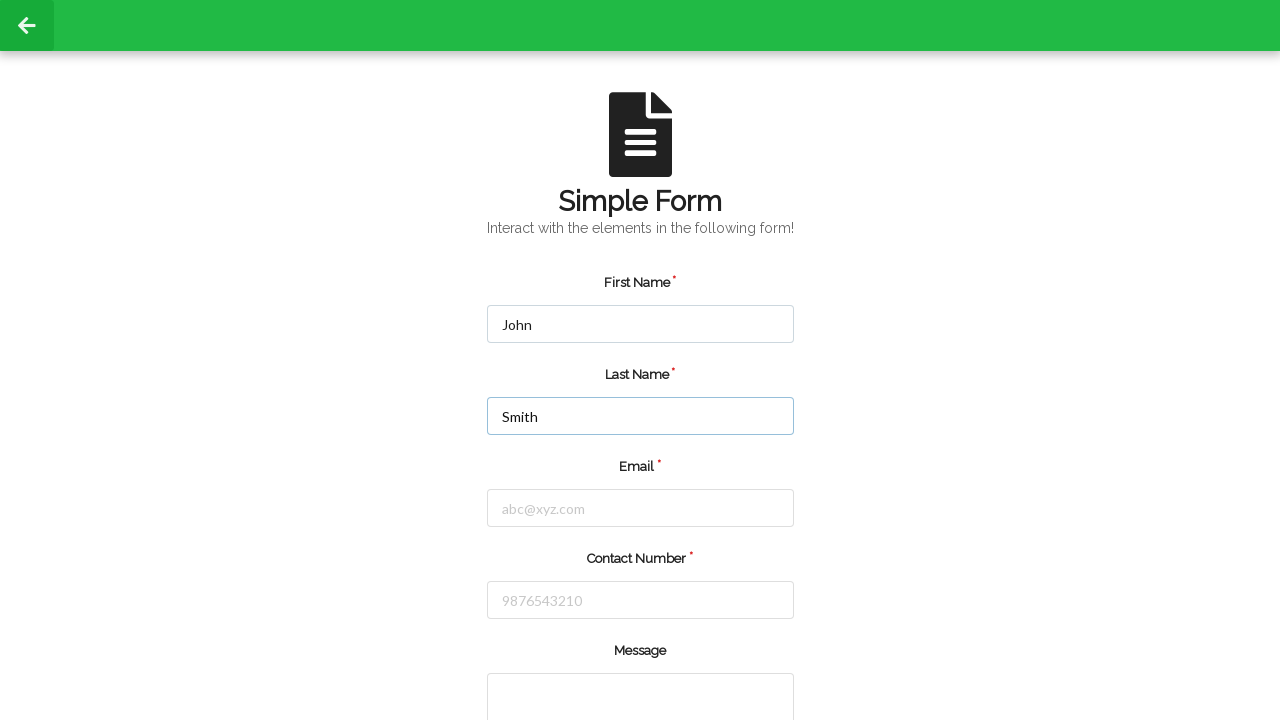

Filled email field with 'john.smith@example.com' on #email
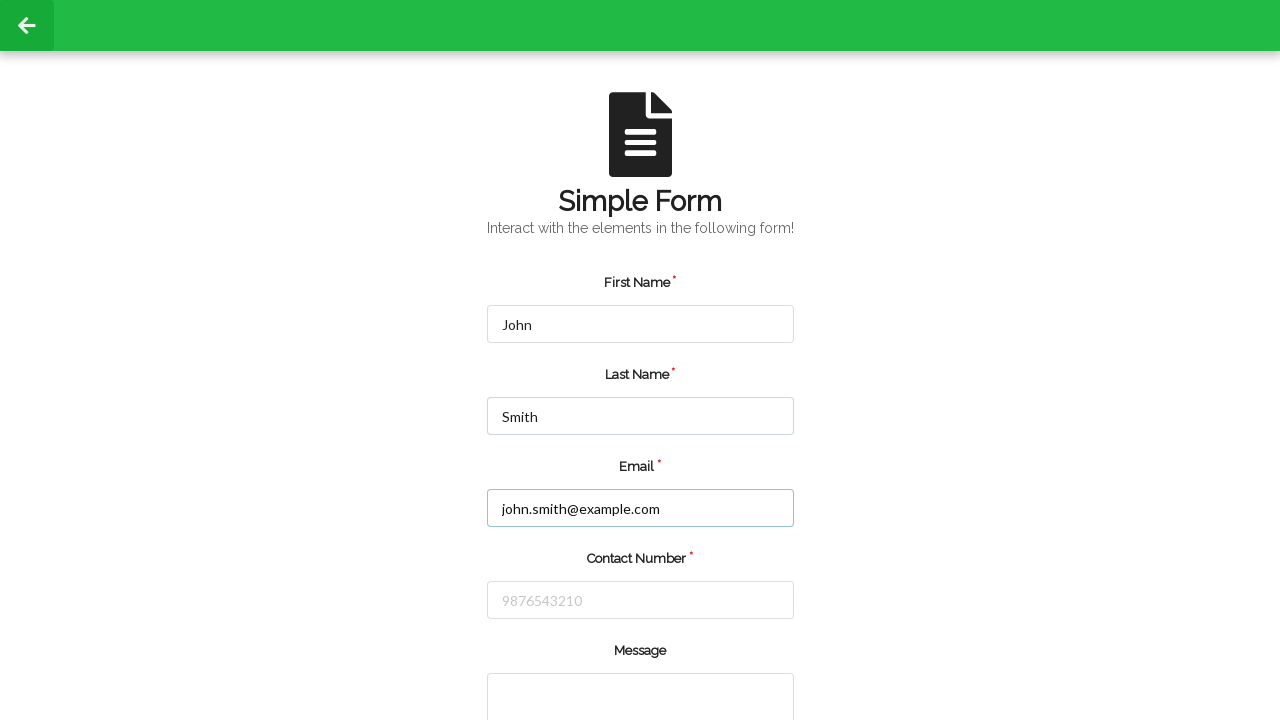

Filled contact number field with '5551234567' on #number
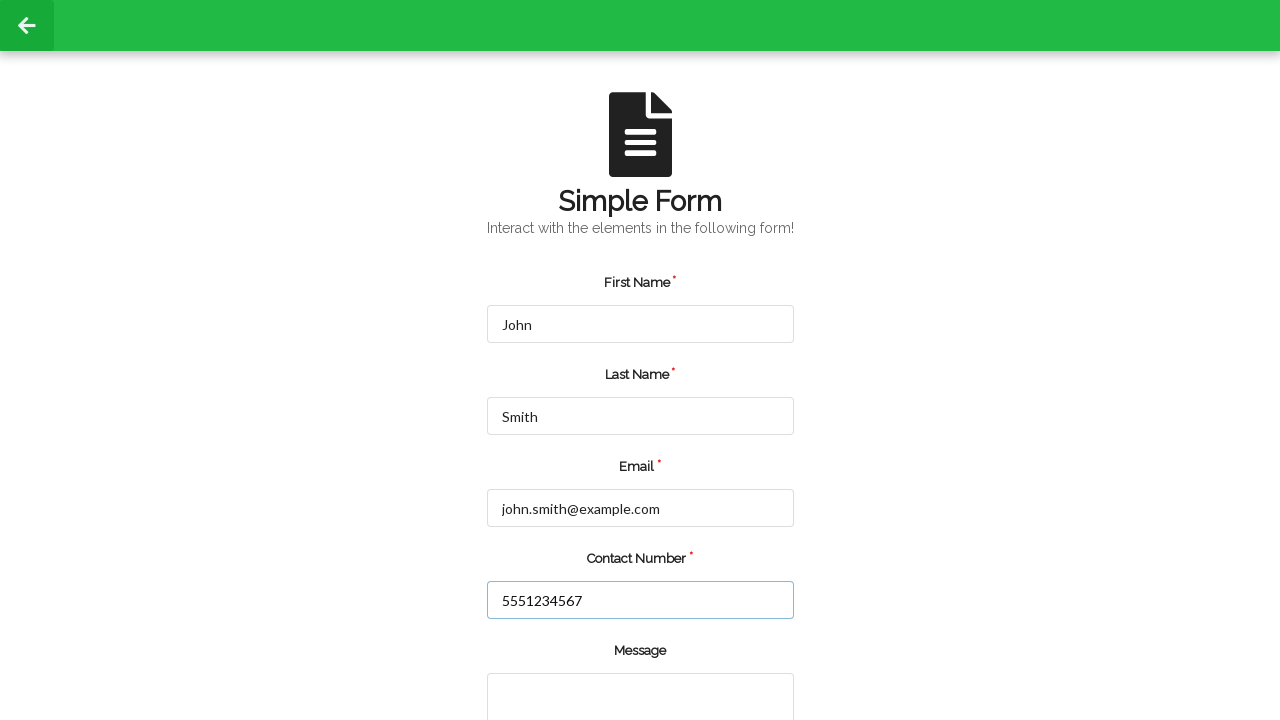

Filled message textarea with test message on textarea
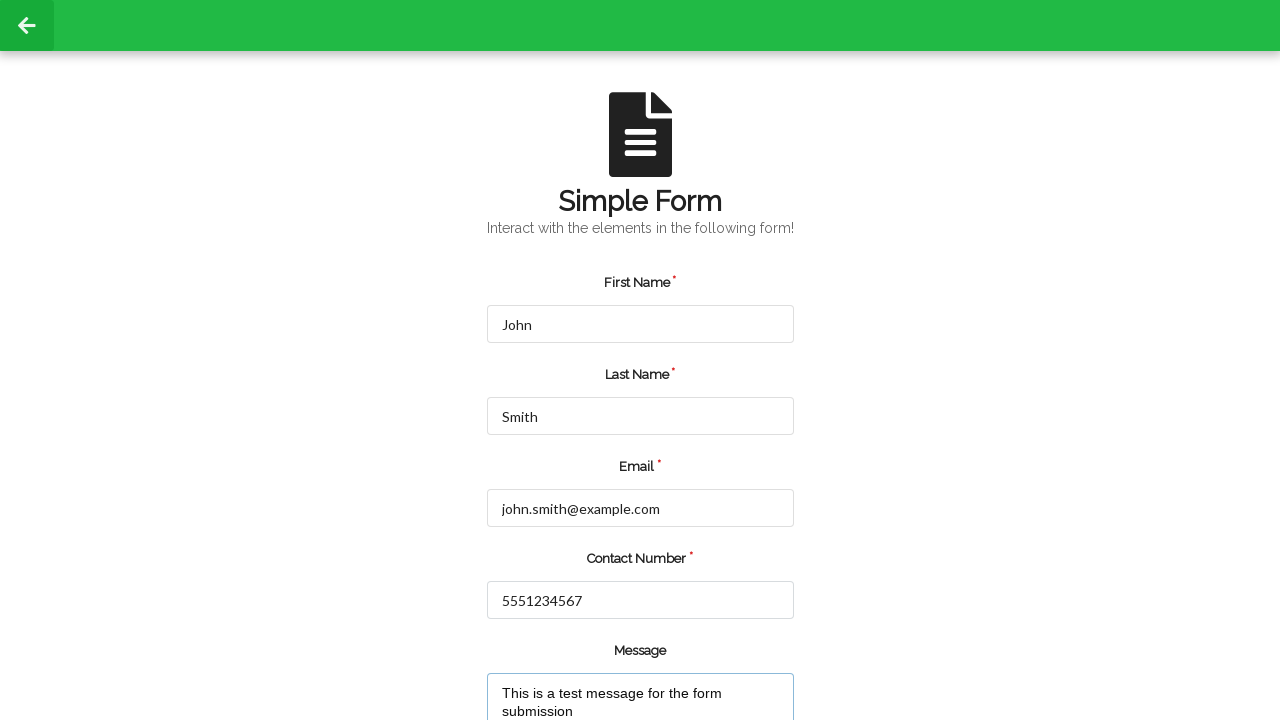

Set up dialog handler to accept confirmation
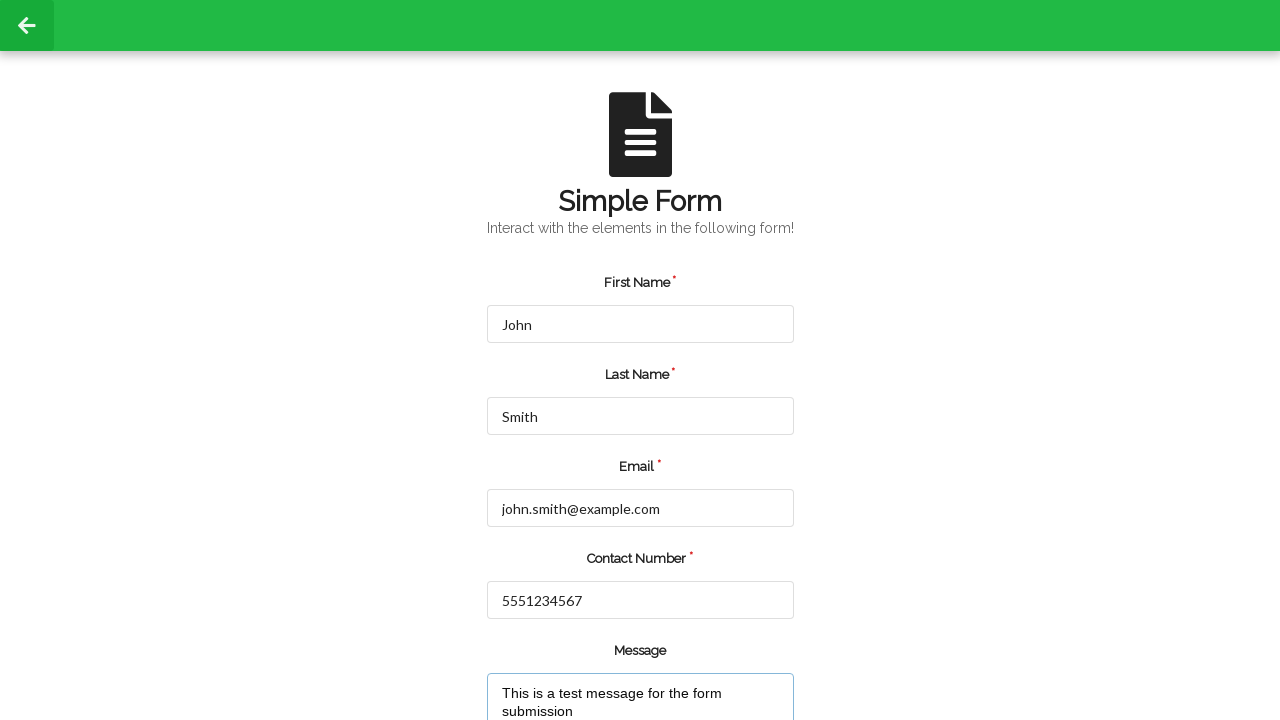

Clicked submit button to submit the form at (558, 660) on input[value="submit"]
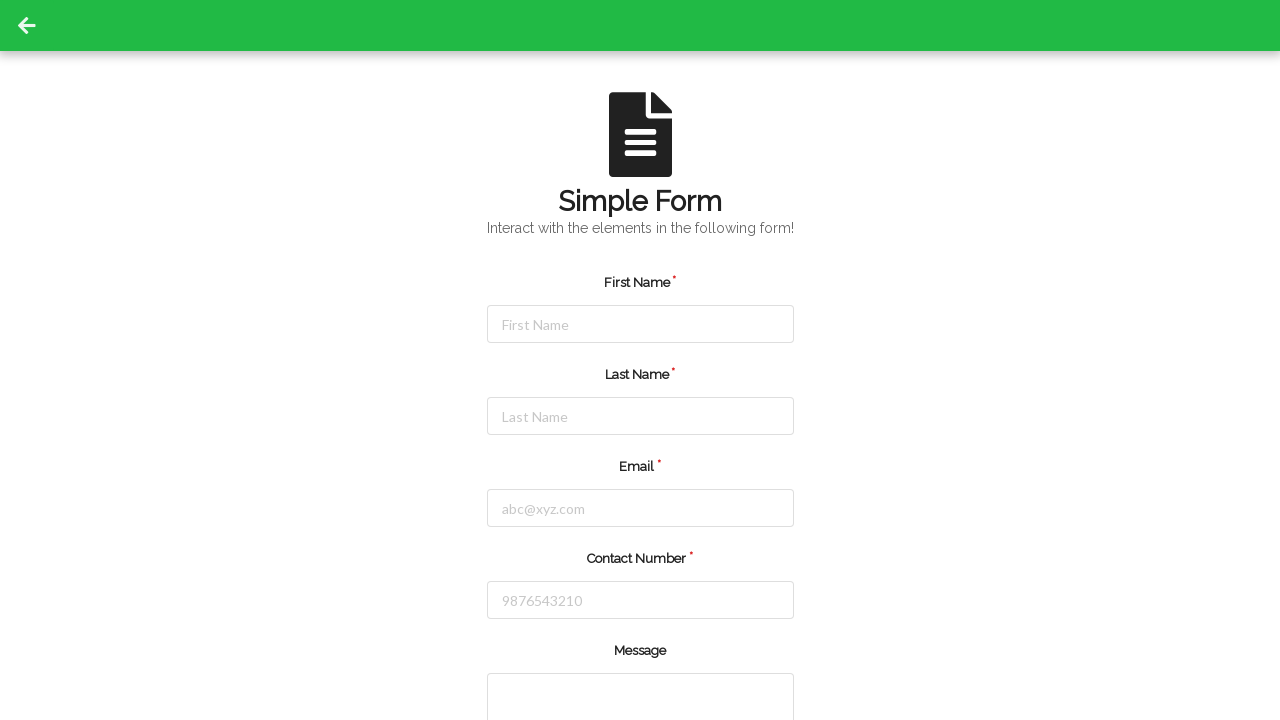

Waited 1000ms for dialog to be processed
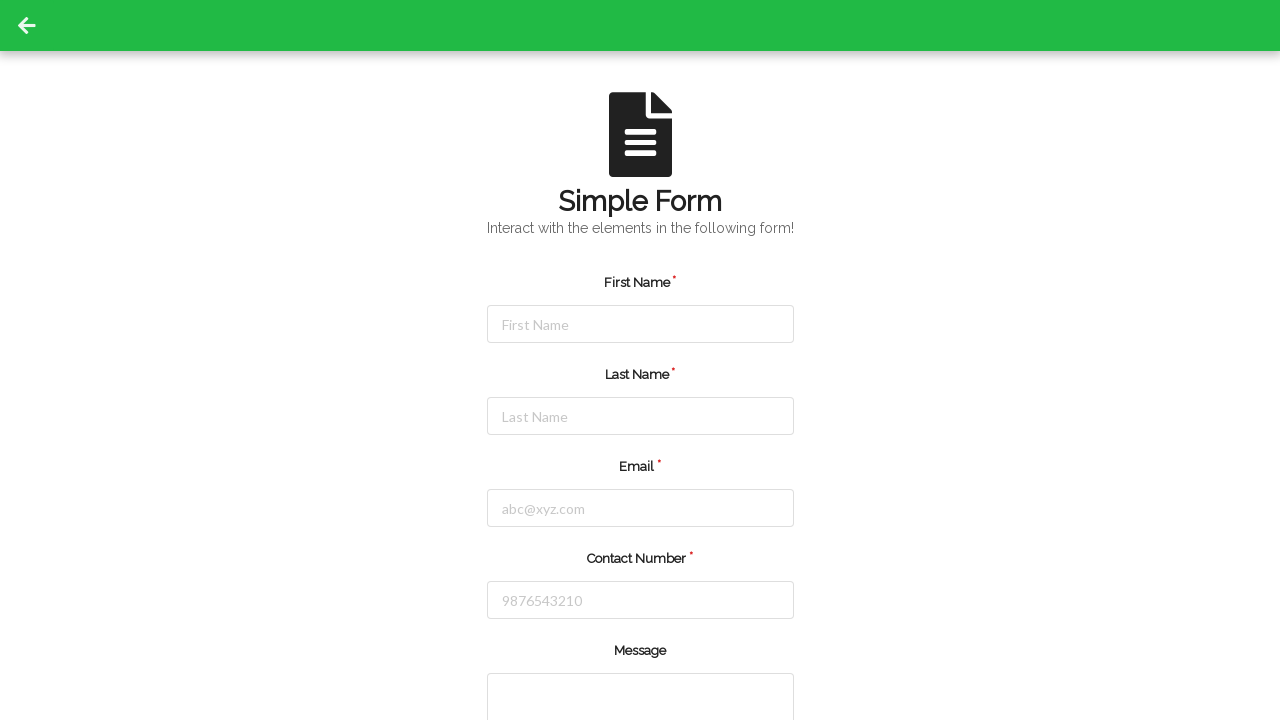

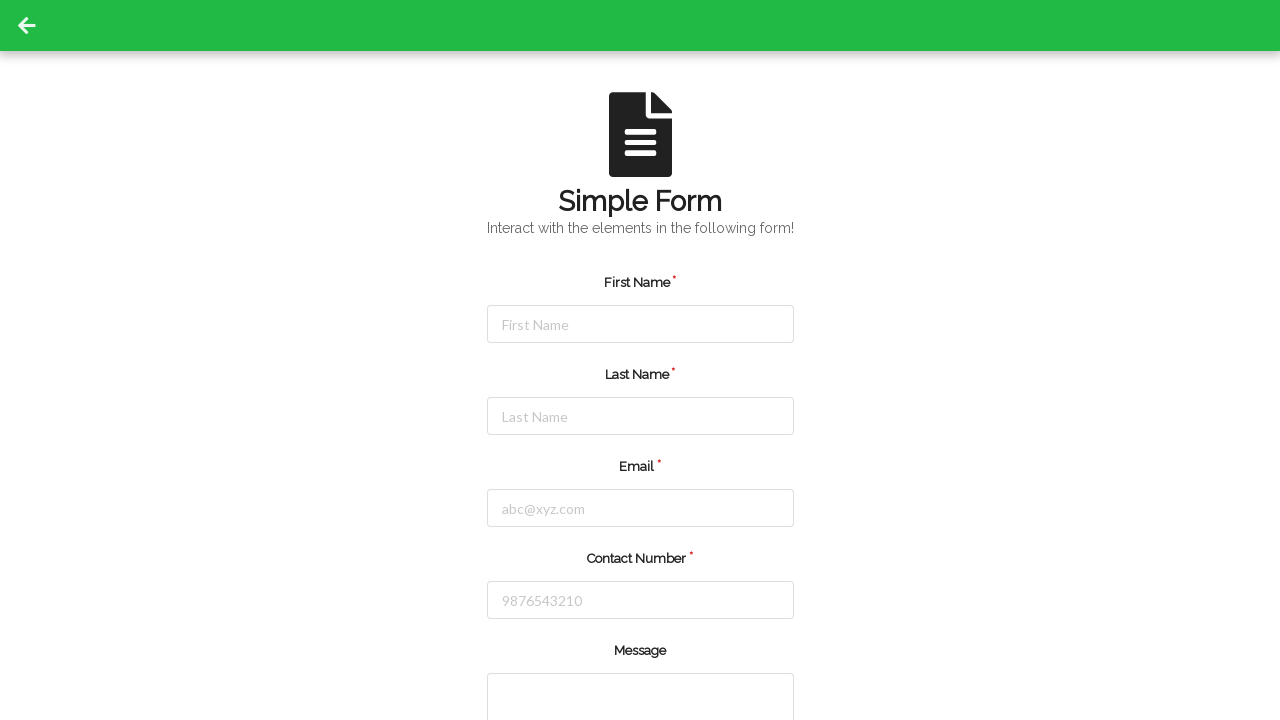